Tests opening a small modal dialog and closing it

Starting URL: https://demoqa.com/modal-dialogs

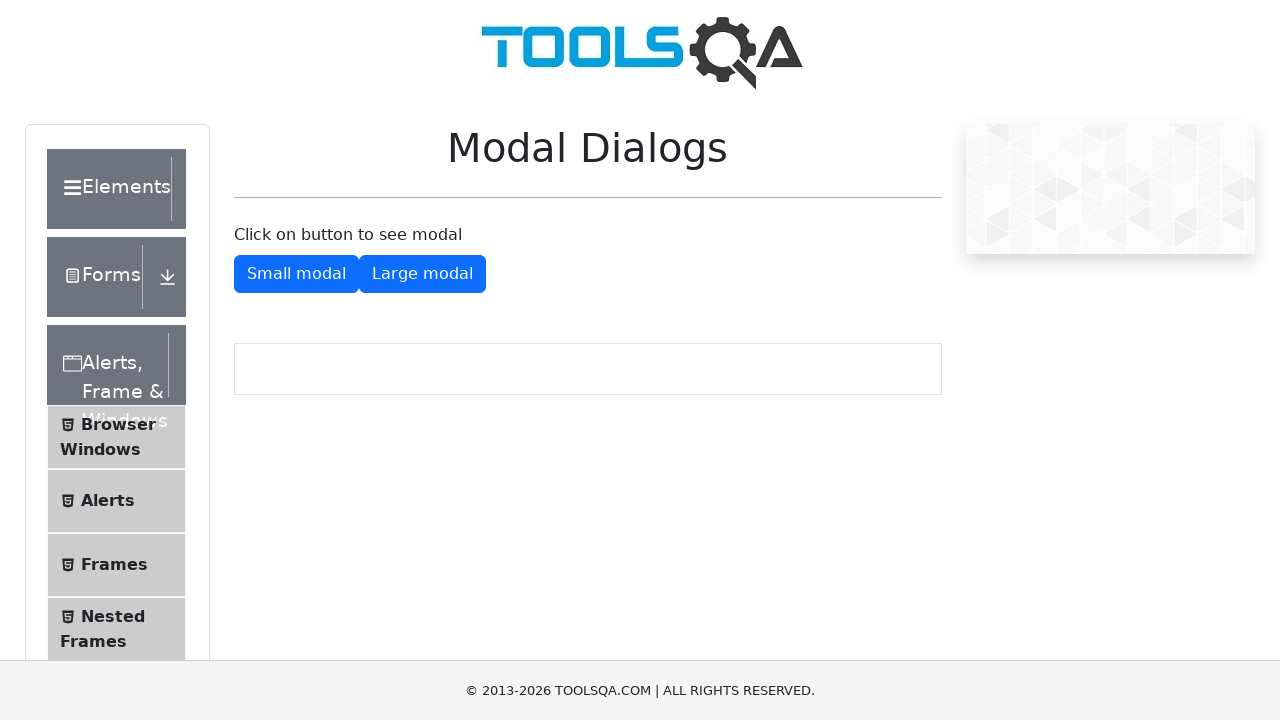

Clicked button to open small modal dialog at (296, 274) on #showSmallModal
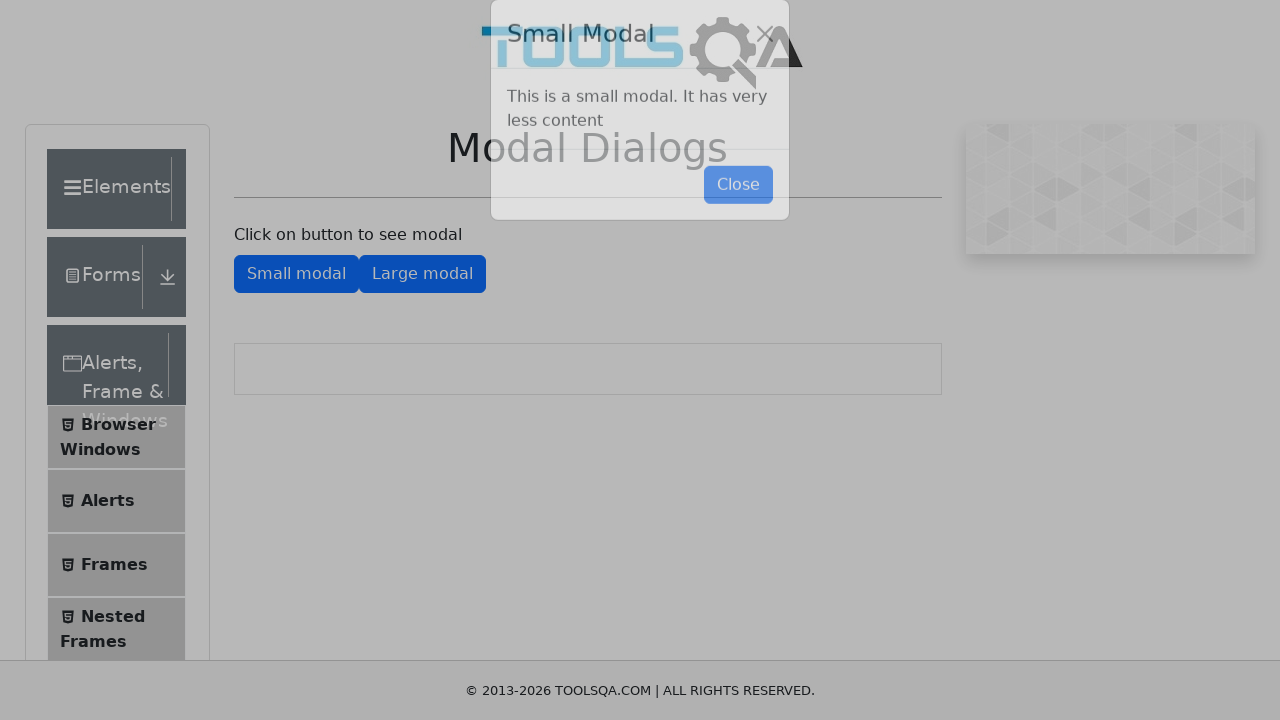

Clicked button to close small modal dialog at (738, 214) on #closeSmallModal
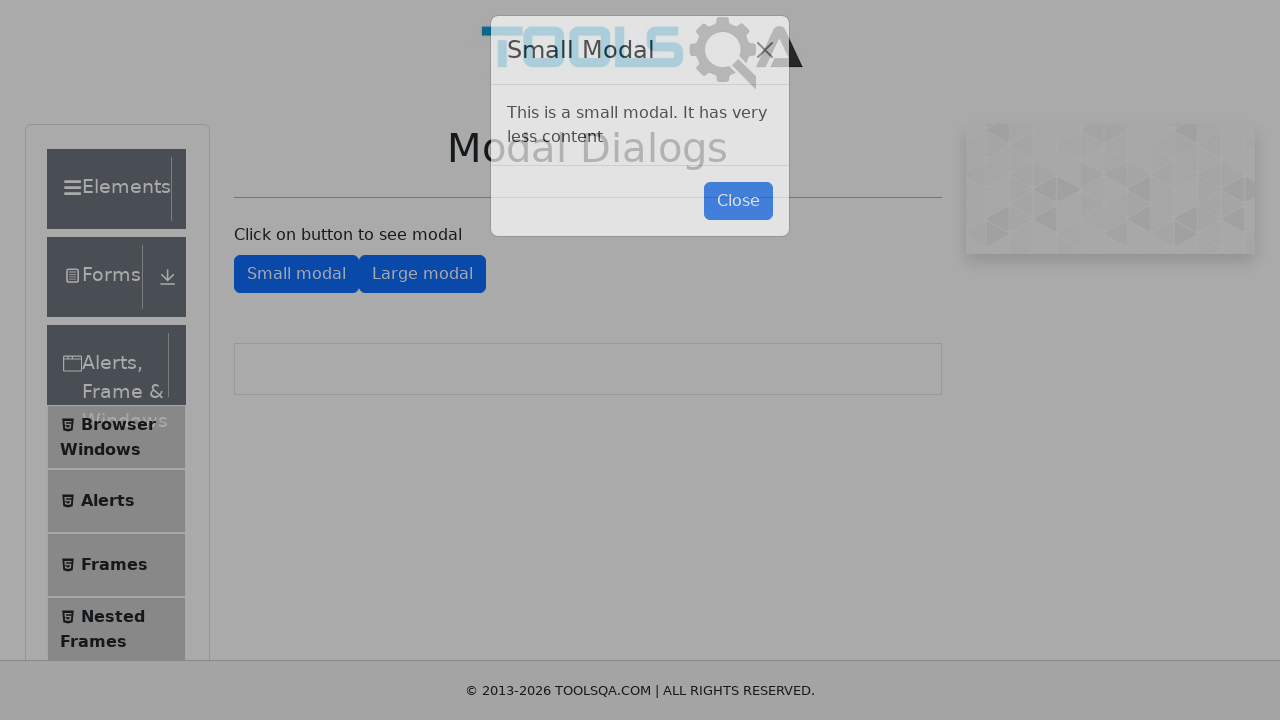

Verified large modal button is displayed on page
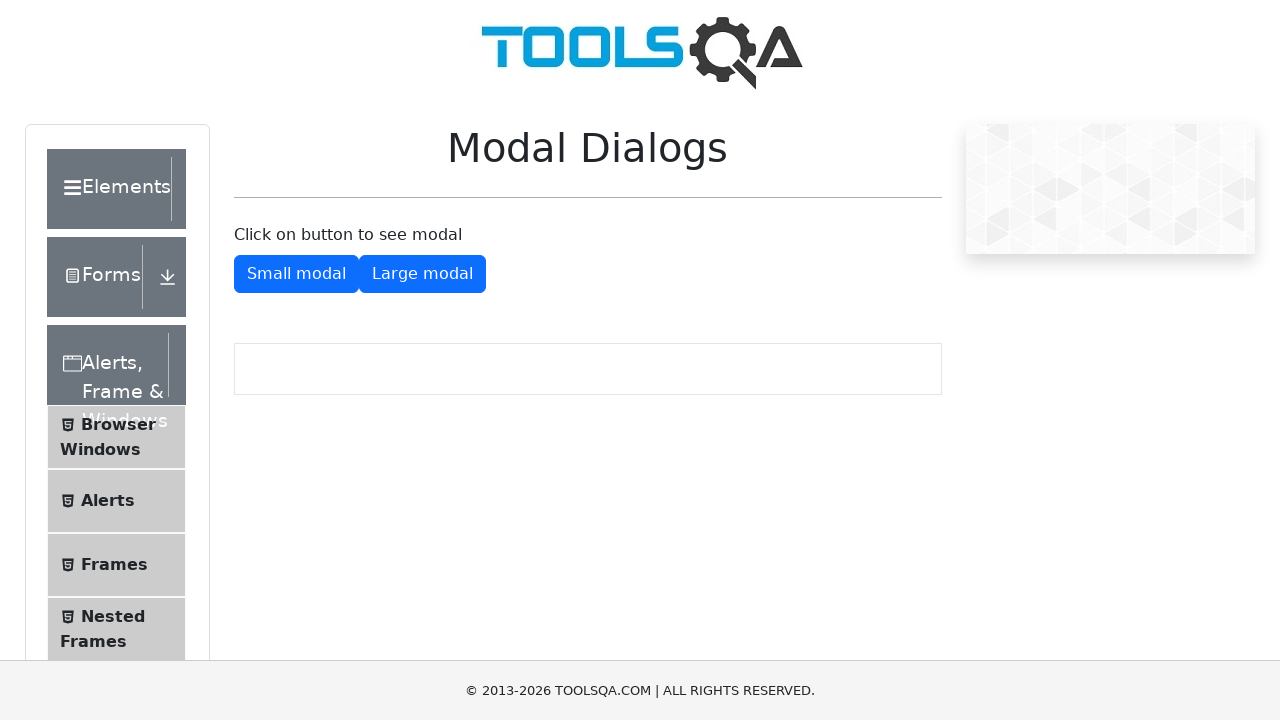

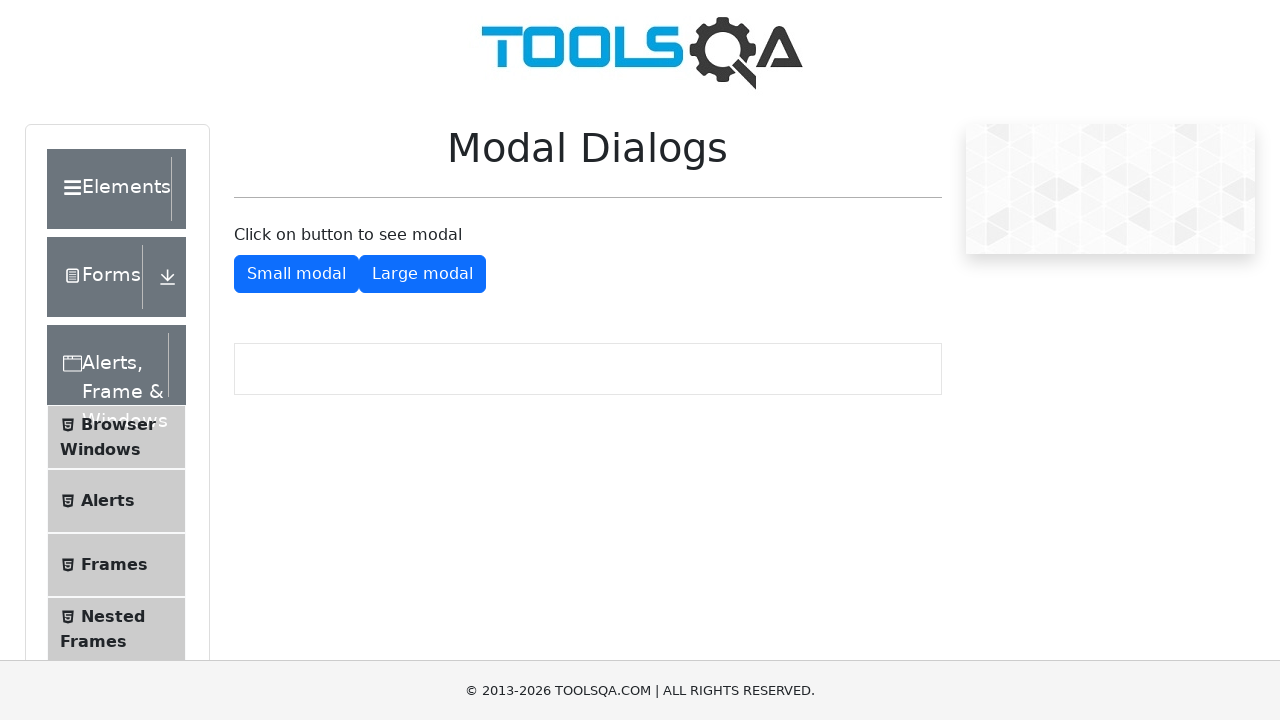